Tests dynamic controls functionality by clicking a checkbox, verifying it's selected, then clicking a toggle button to make the checkbox disappear and verifying it's no longer visible.

Starting URL: https://v1.training-support.net/selenium/dynamic-controls

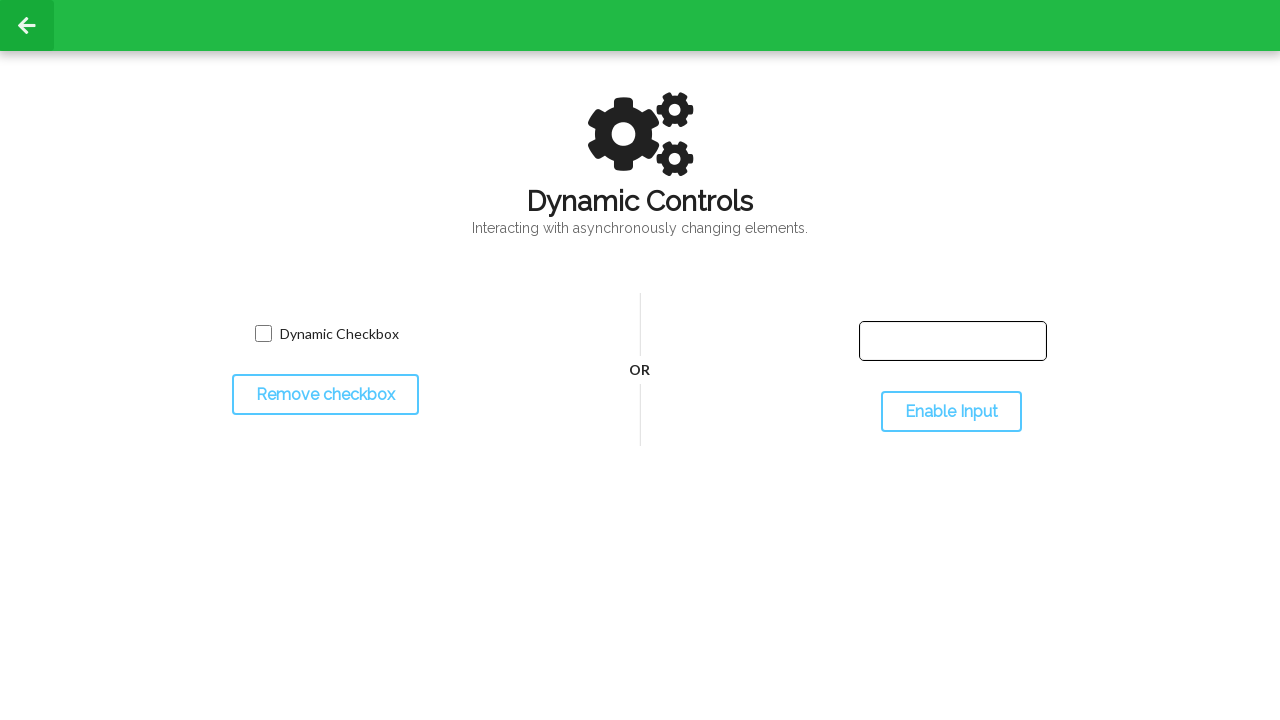

Located checkbox element with name 'toggled'
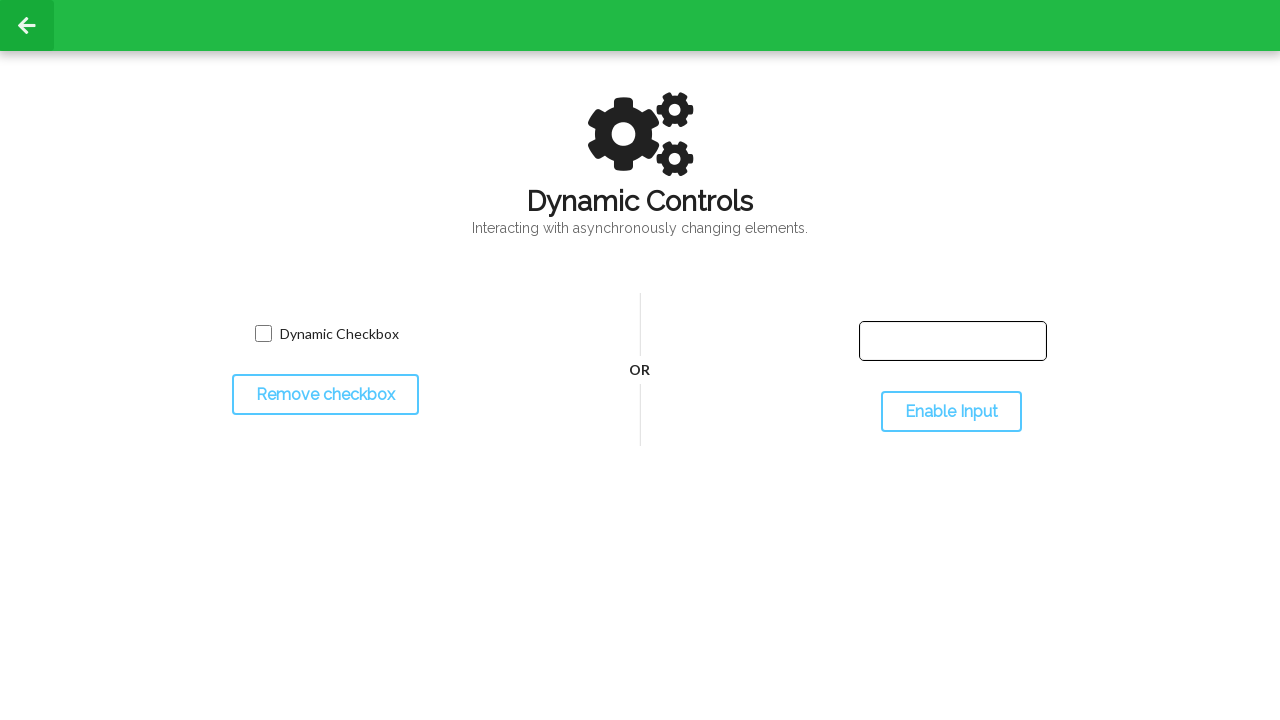

Verified checkbox is visible
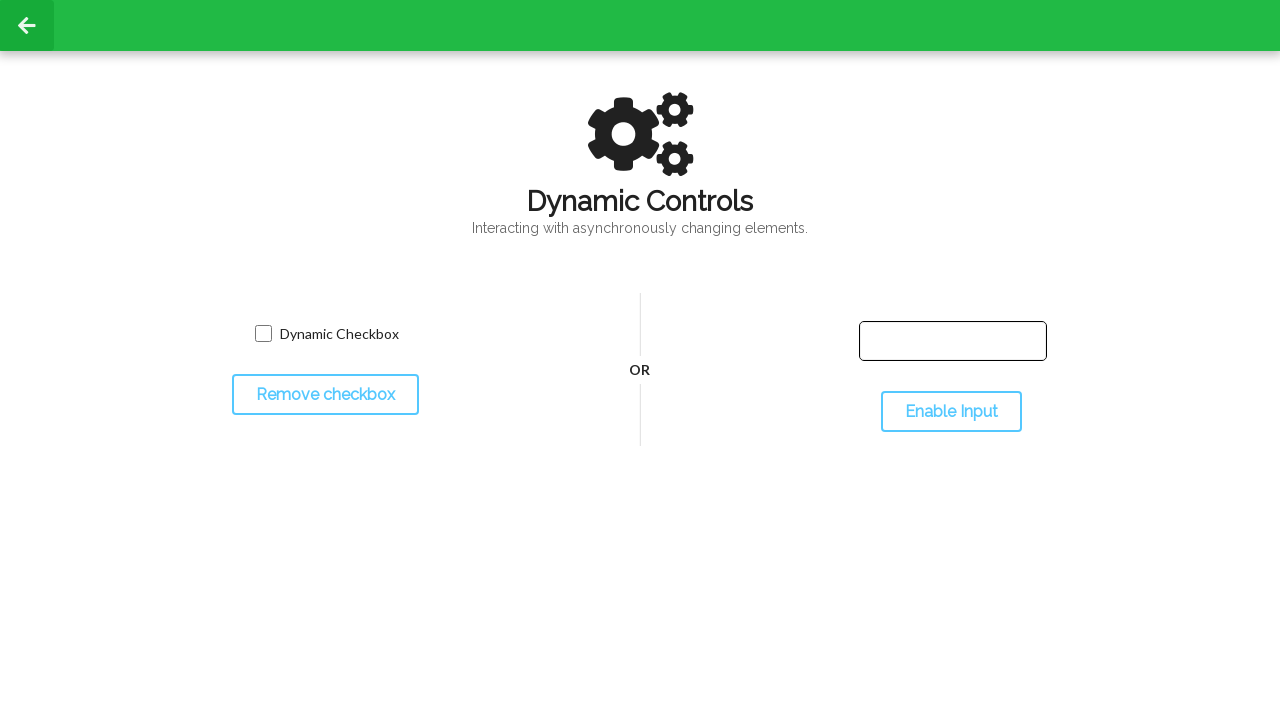

Clicked checkbox to select it at (263, 334) on input[name='toggled']
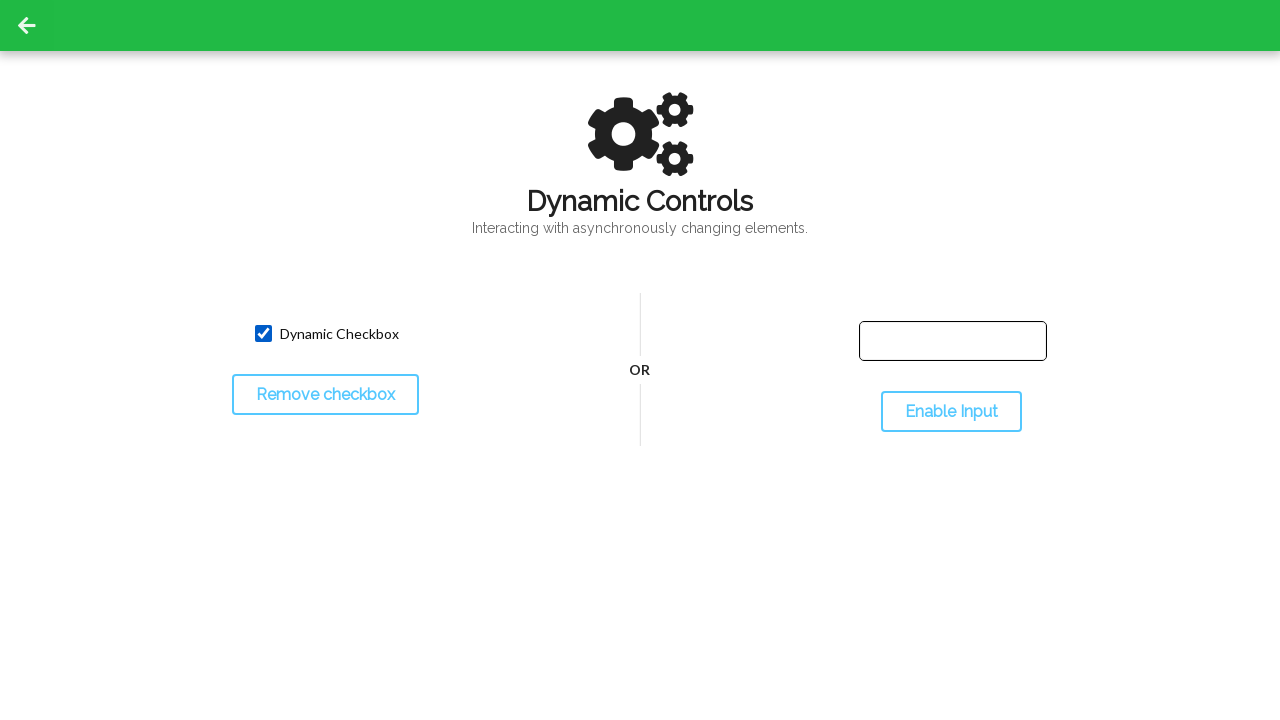

Clicked toggle button to make checkbox disappear at (325, 395) on #toggleCheckbox
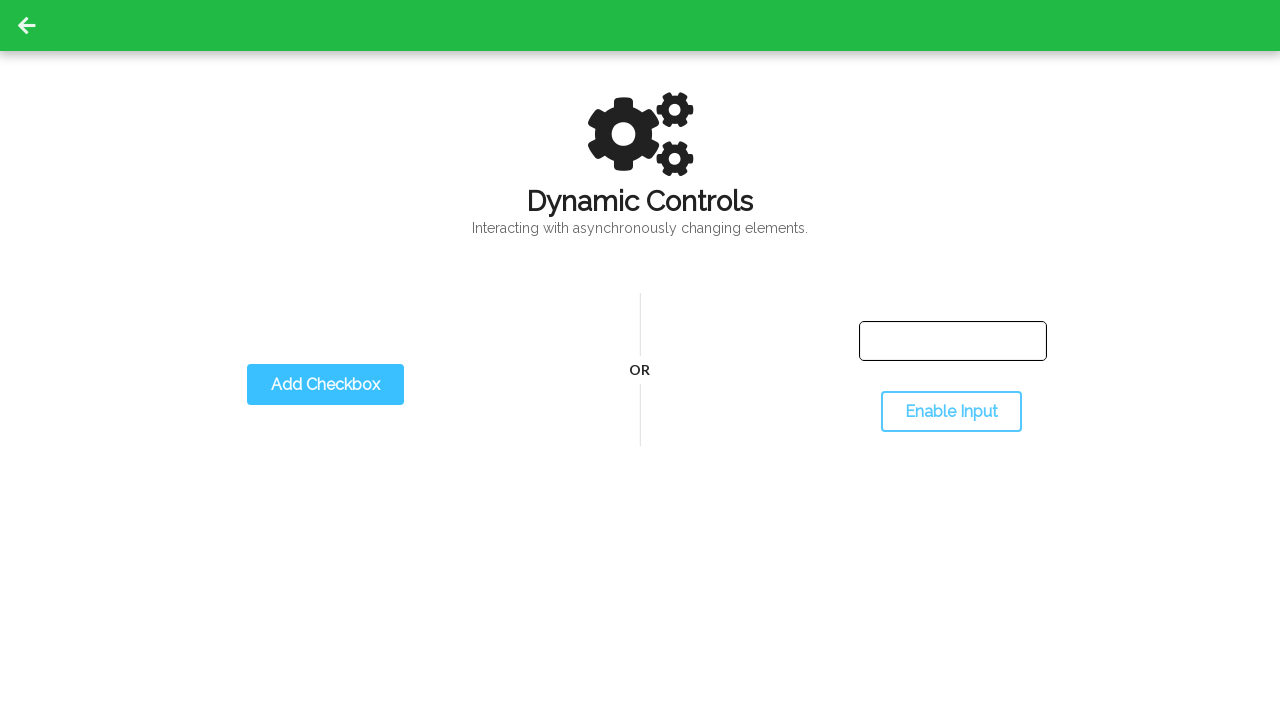

Verified checkbox is no longer visible after toggle
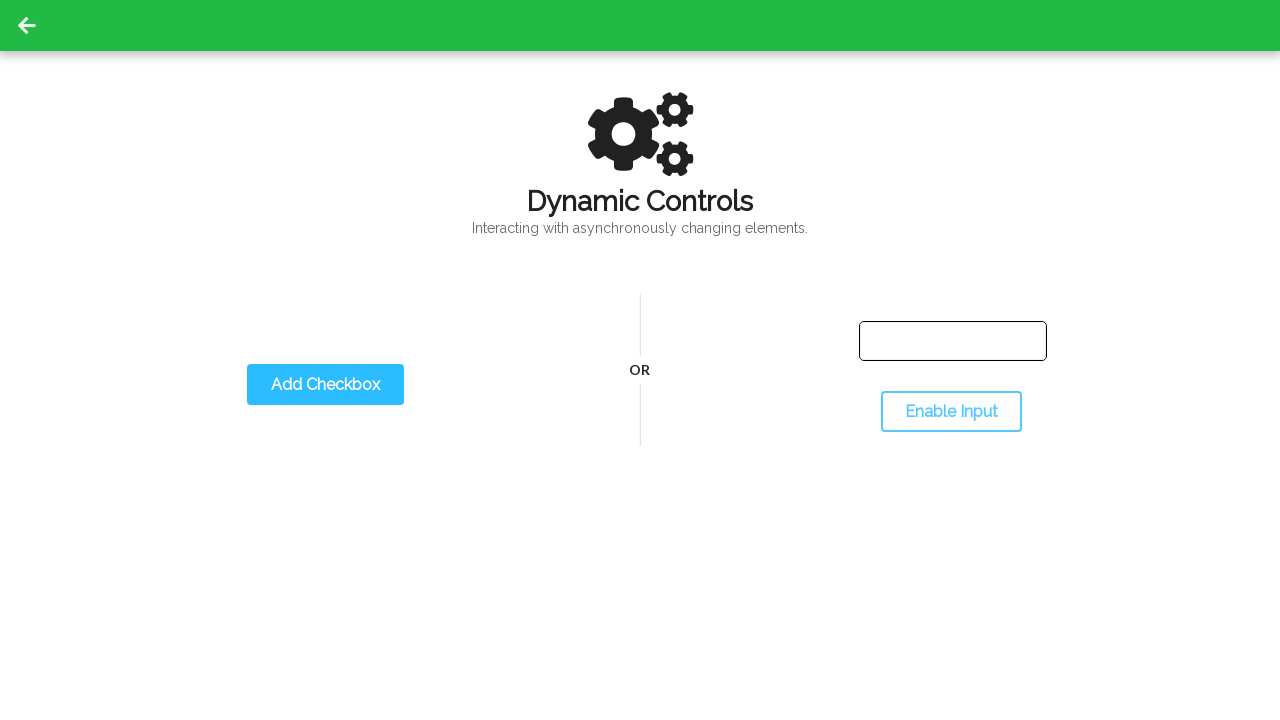

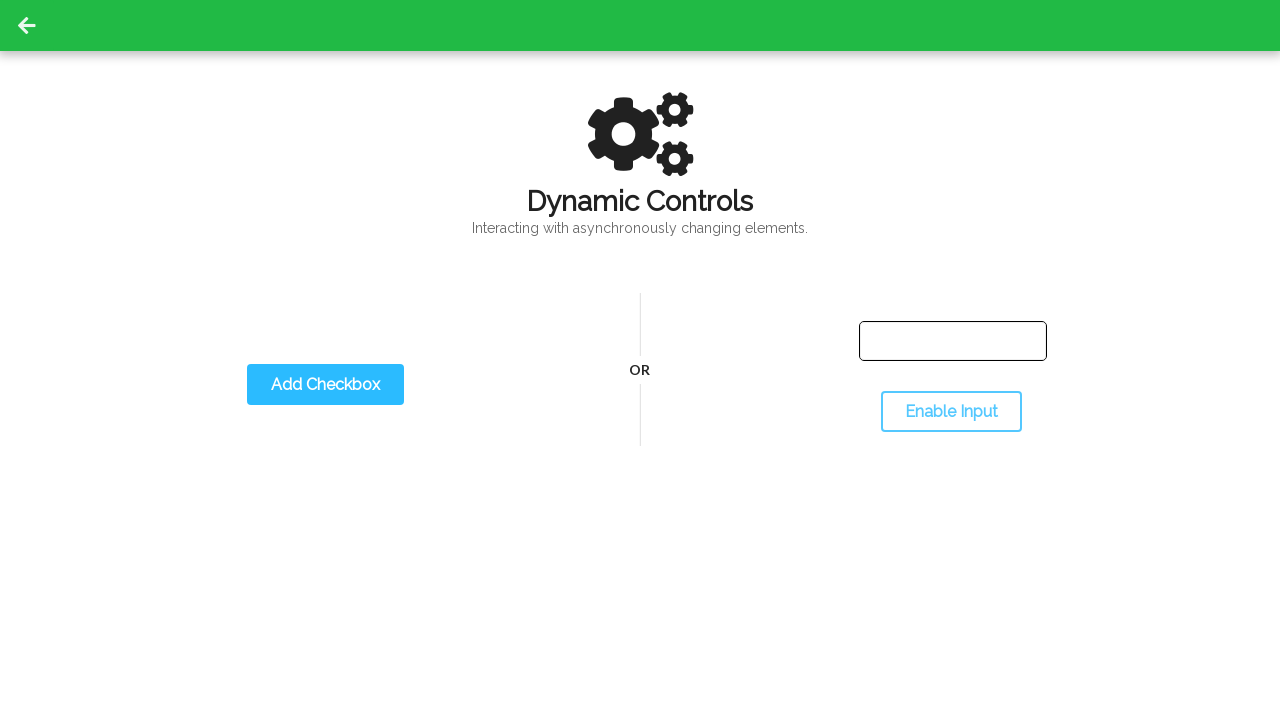